Tests a slow calculator by setting a 45-second delay, performing the calculation 7 + 8, and verifying the result equals 15

Starting URL: https://bonigarcia.dev/selenium-webdriver-java/slow-calculator.html

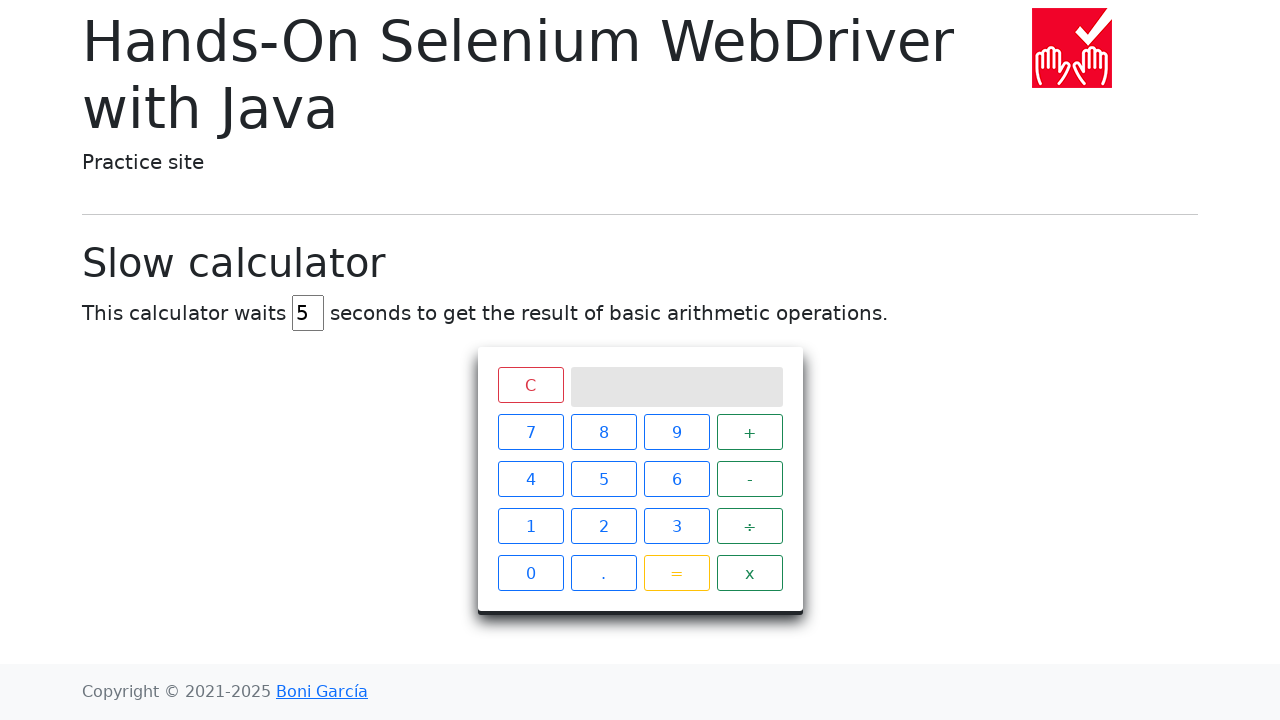

Set calculator delay to 45 seconds on #delay
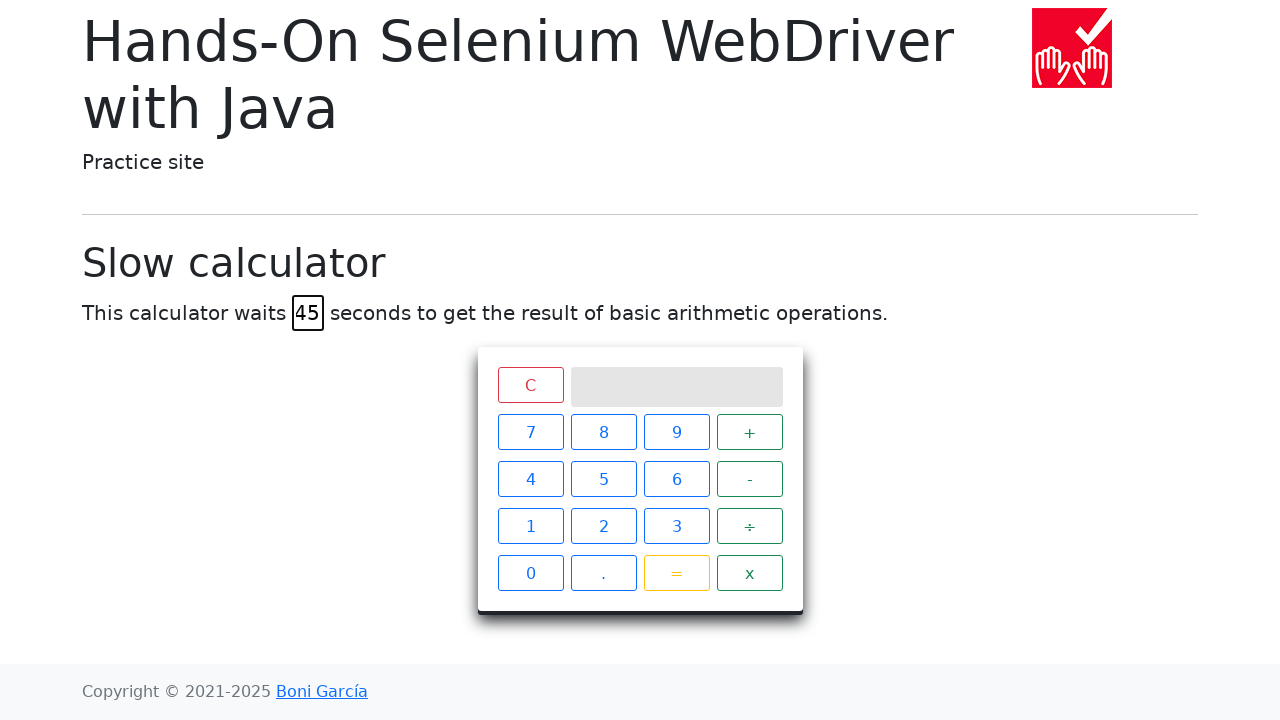

Clicked calculator button '7' at (530, 432) on xpath=//span[contains(text(), '7')]
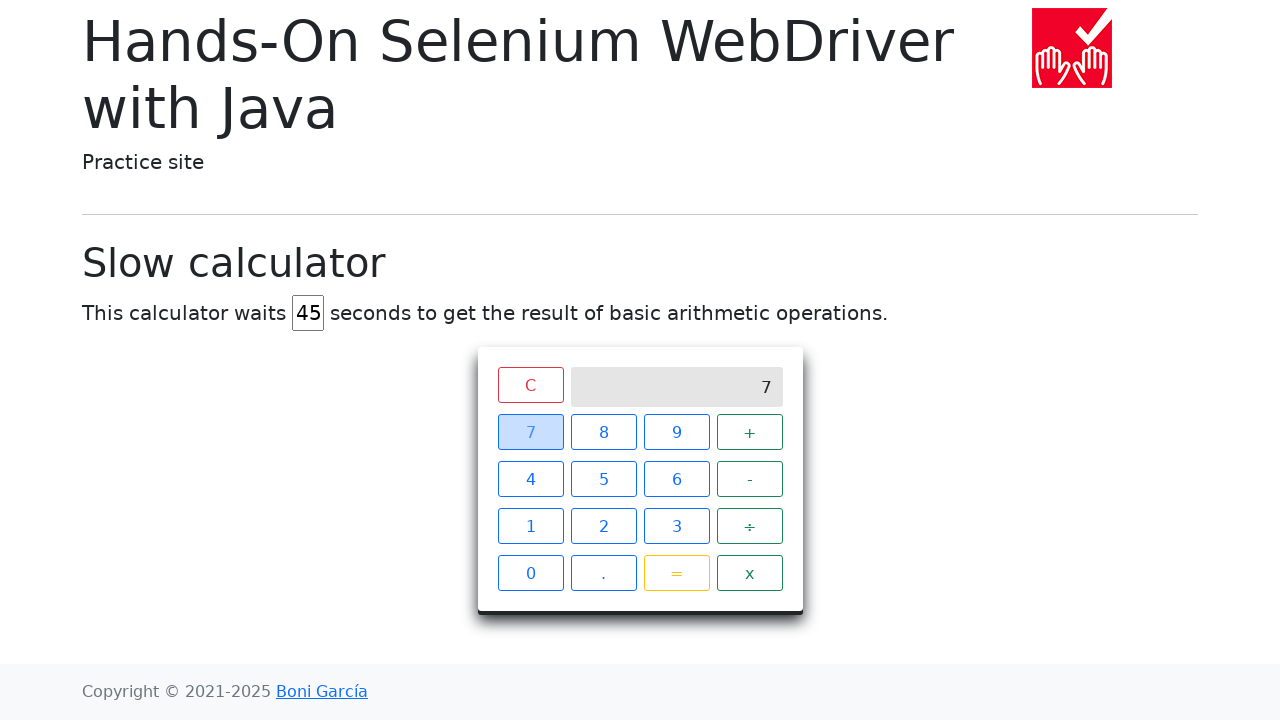

Clicked calculator button '+' at (750, 432) on xpath=//span[contains(text(), '+')]
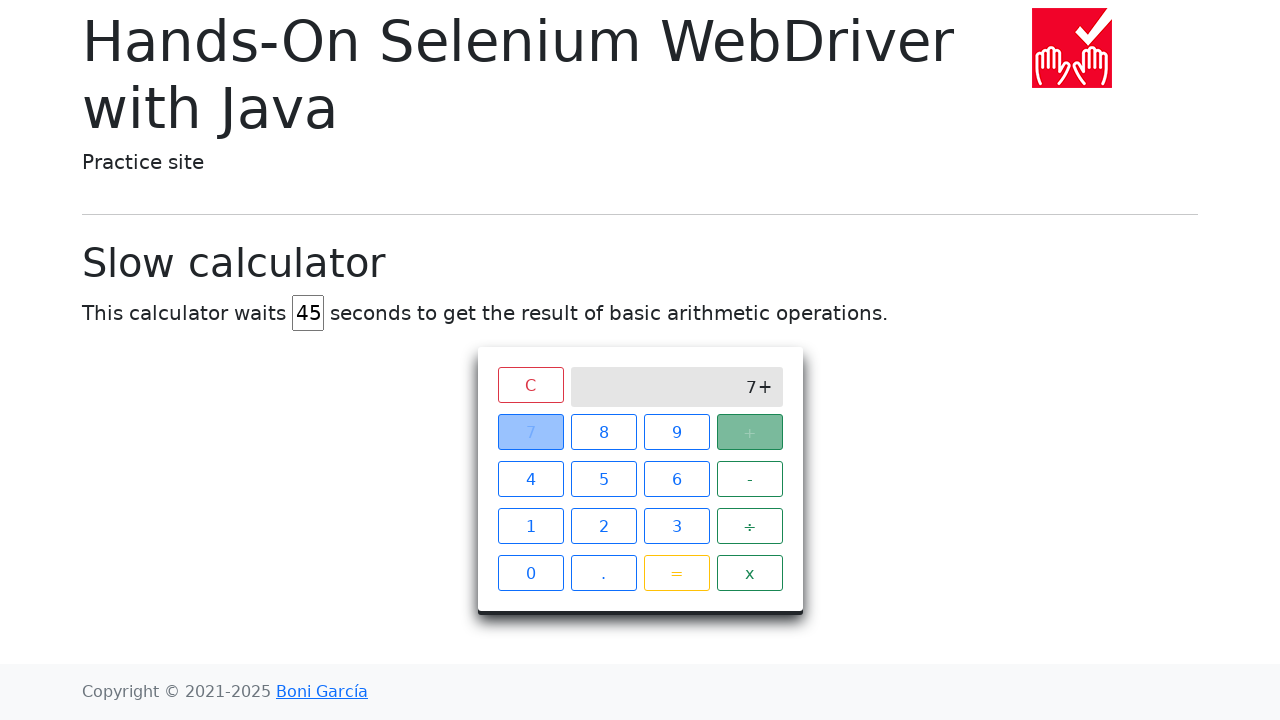

Clicked calculator button '8' at (604, 432) on xpath=//span[contains(text(), '8')]
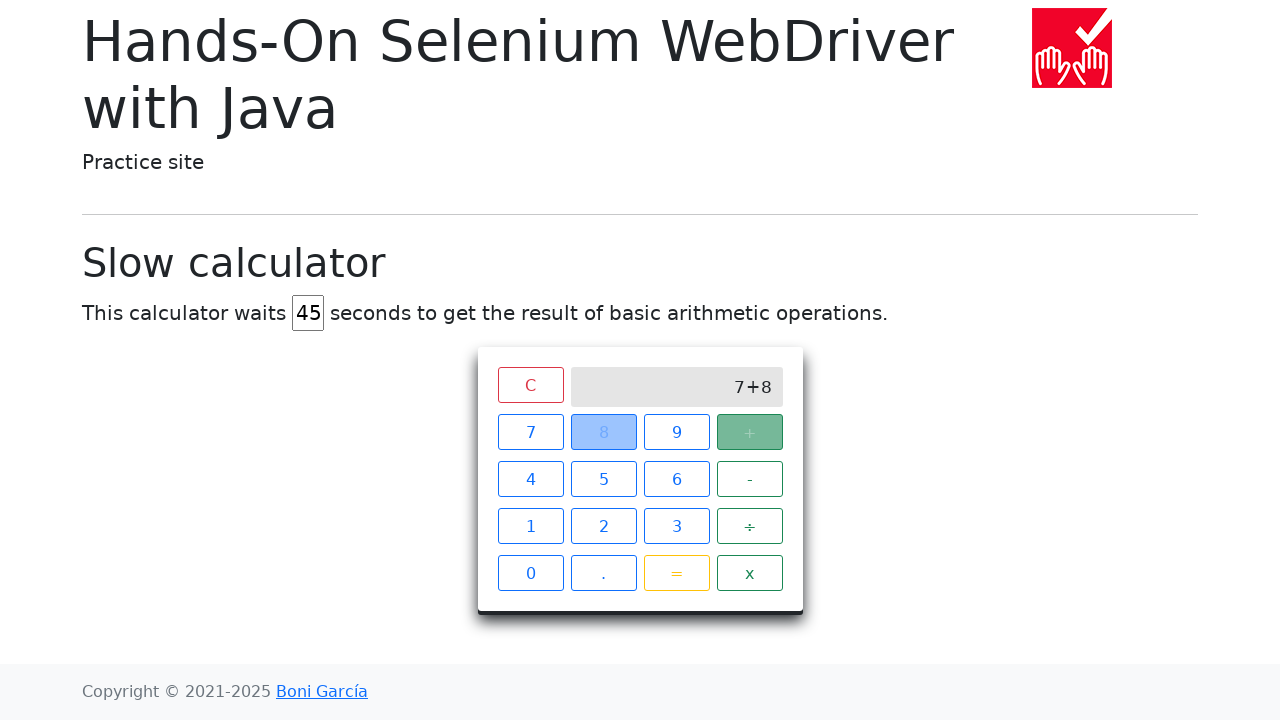

Clicked calculator button '=' at (676, 573) on xpath=//span[contains(text(), '=')]
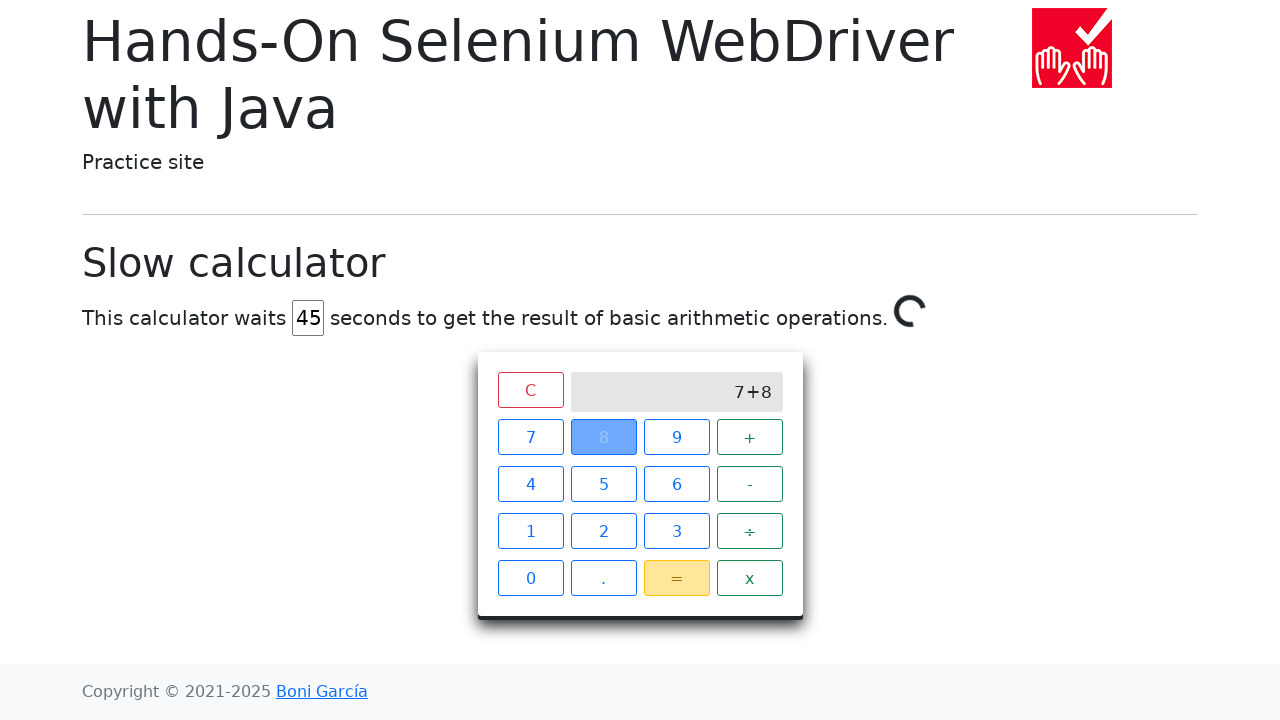

Verified calculation result equals 15 after 45-second delay
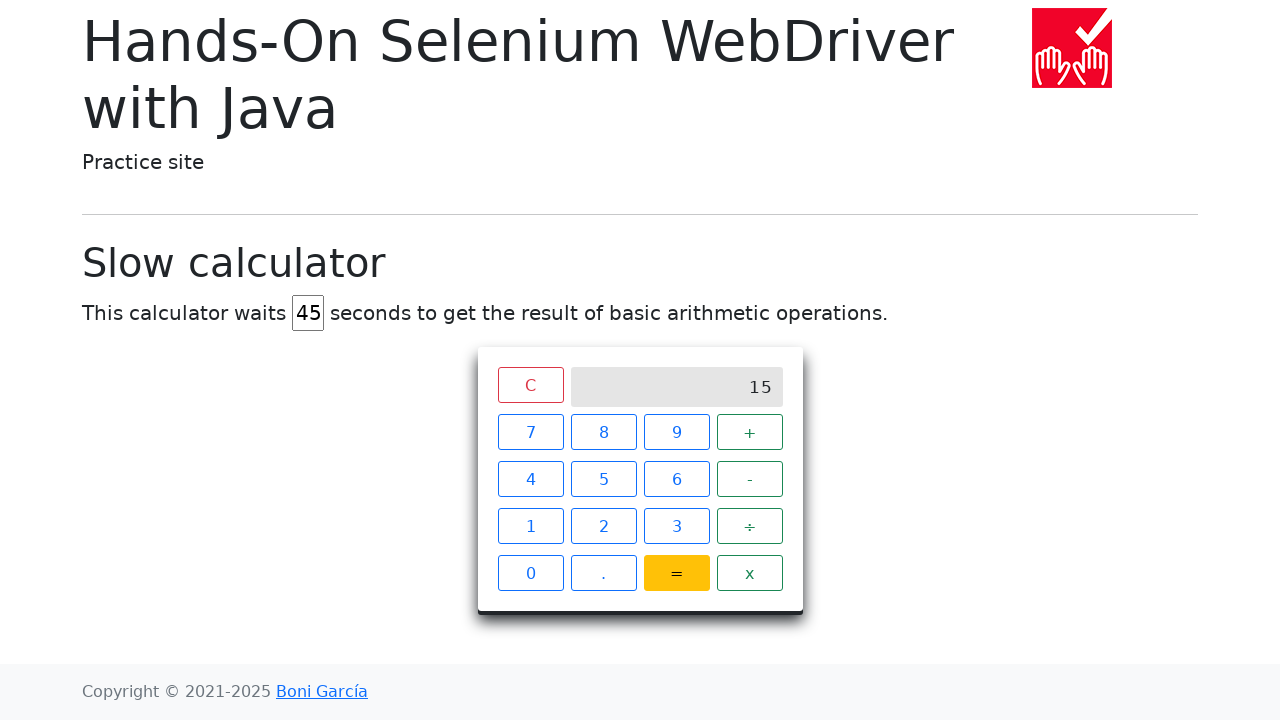

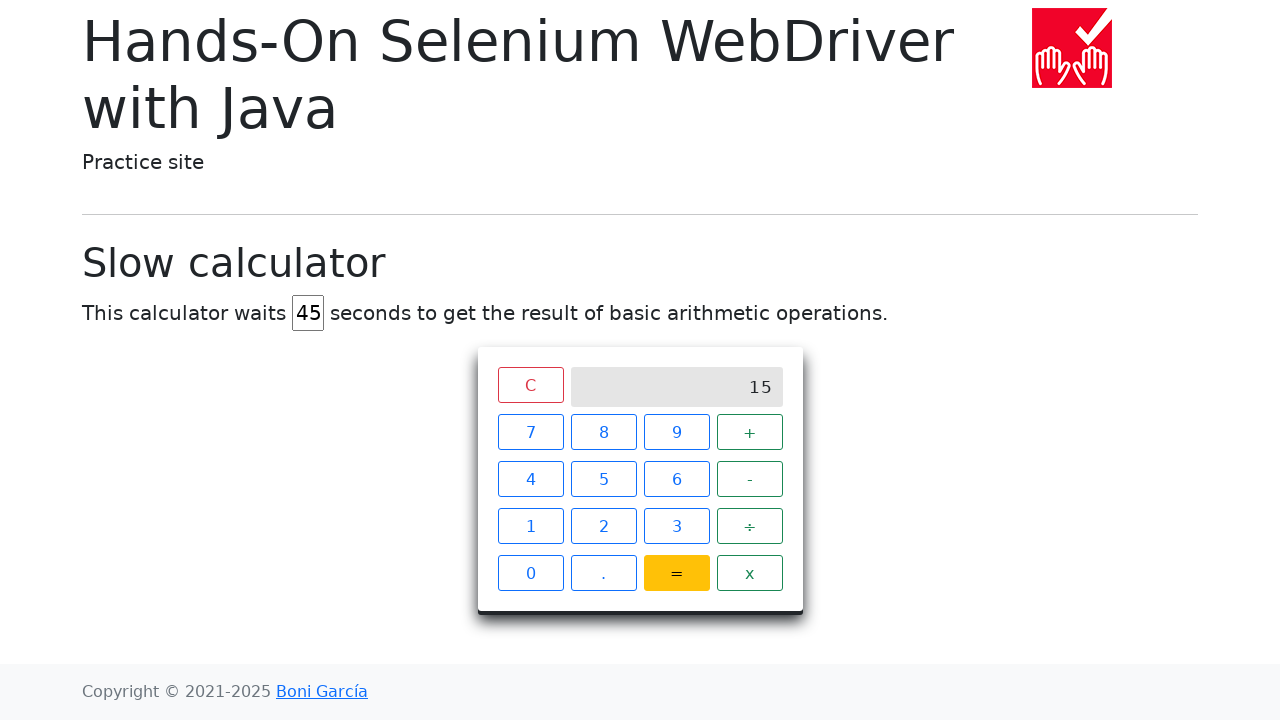